Tests radio button functionality and verifies that selecting a trip type properly enables/disables related UI elements

Starting URL: https://rahulshettyacademy.com/dropdownsPractise/

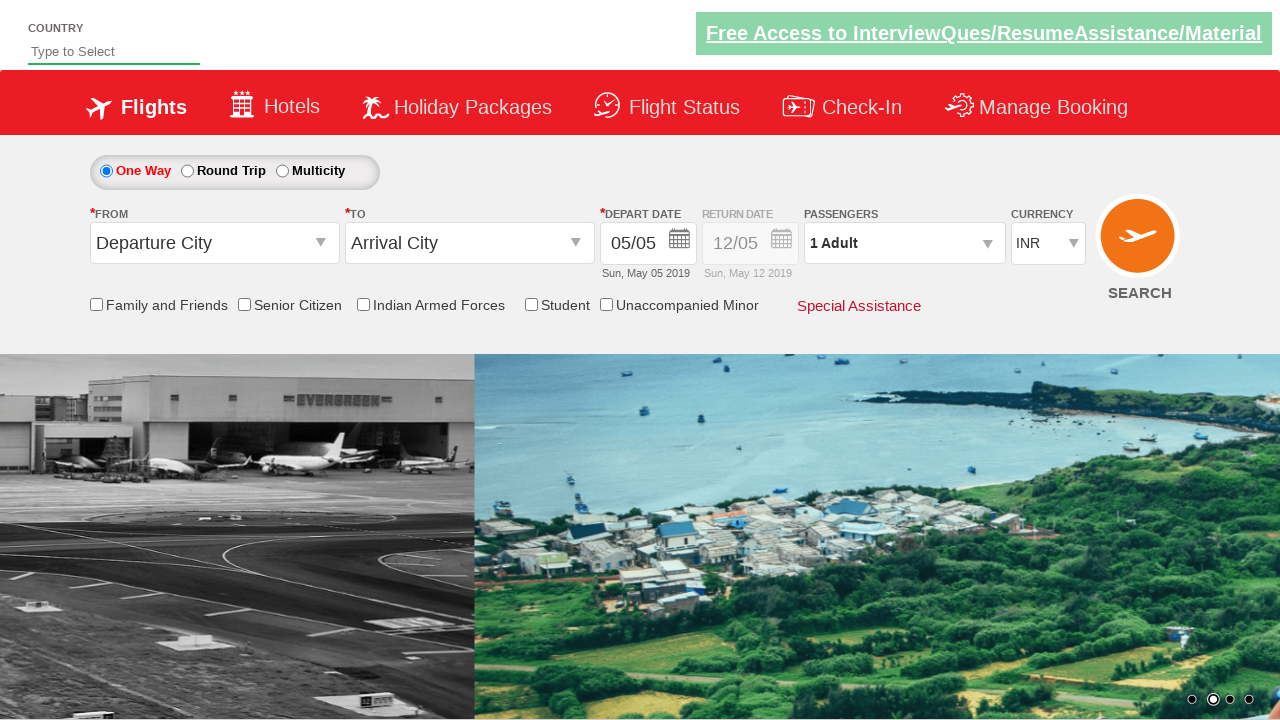

Clicked round trip radio button at (187, 171) on input#ctl00_mainContent_rbtnl_Trip_1
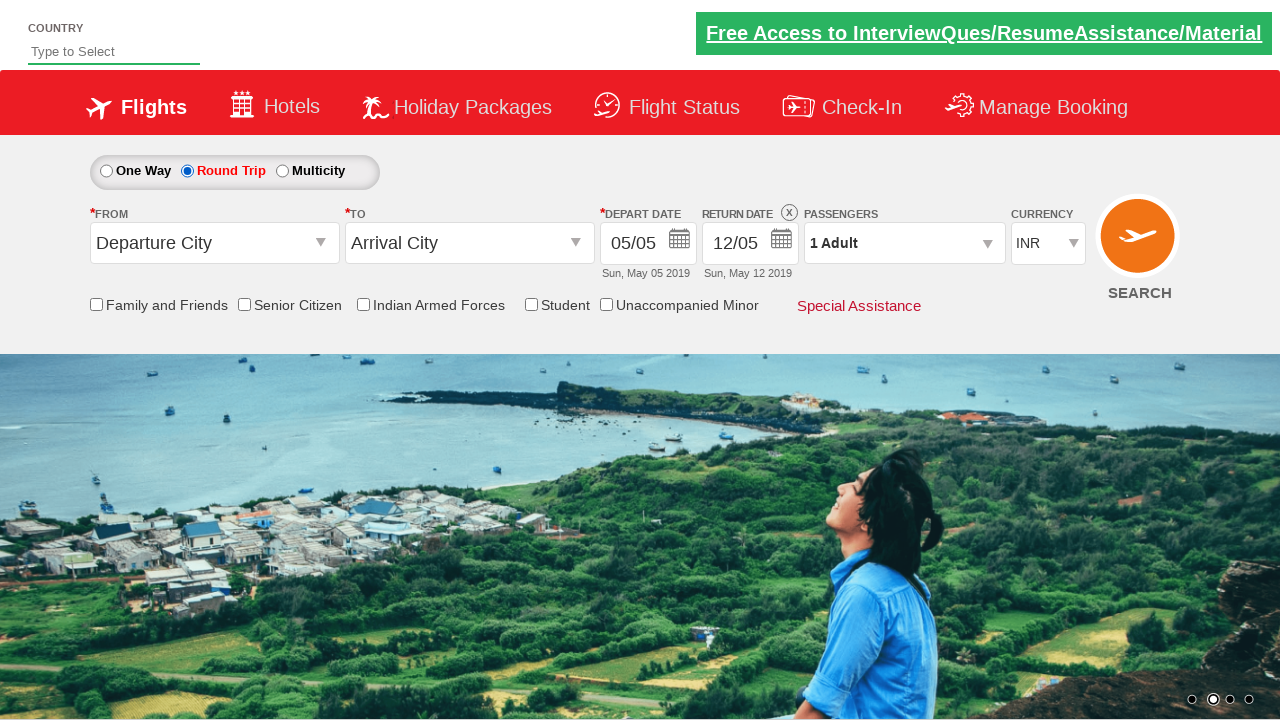

Located return date section element
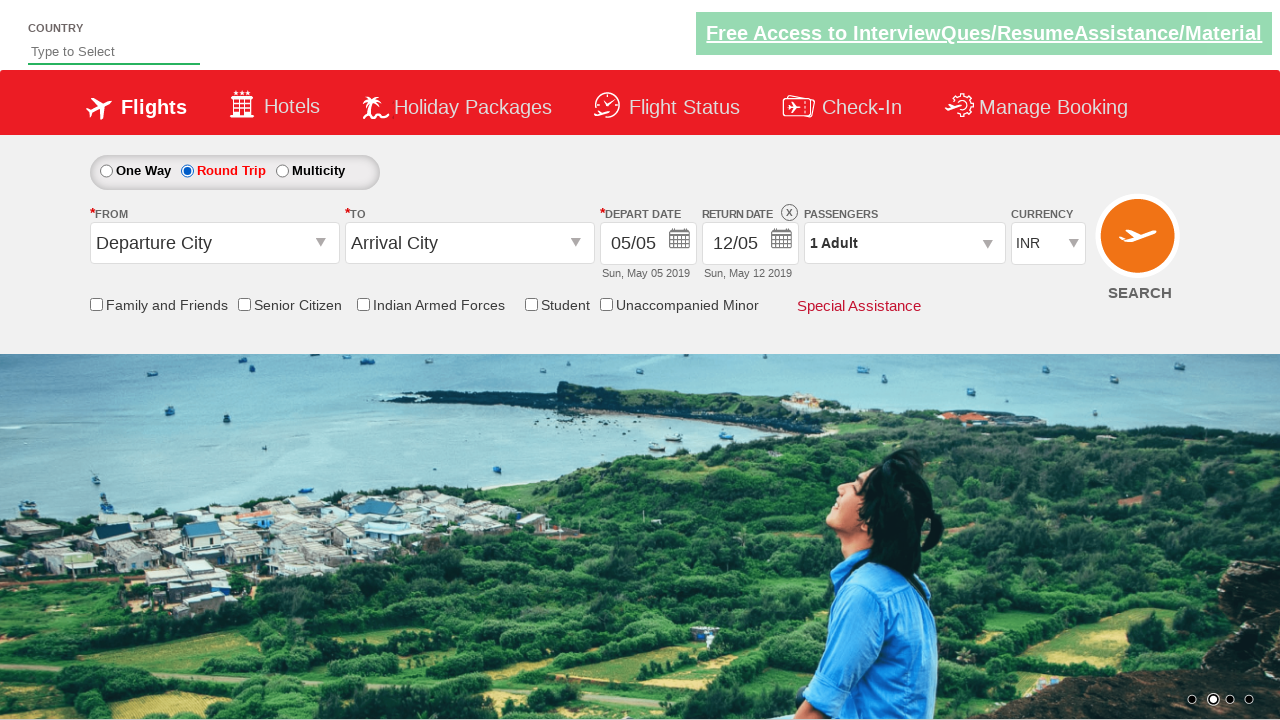

Retrieved style attribute from return date section
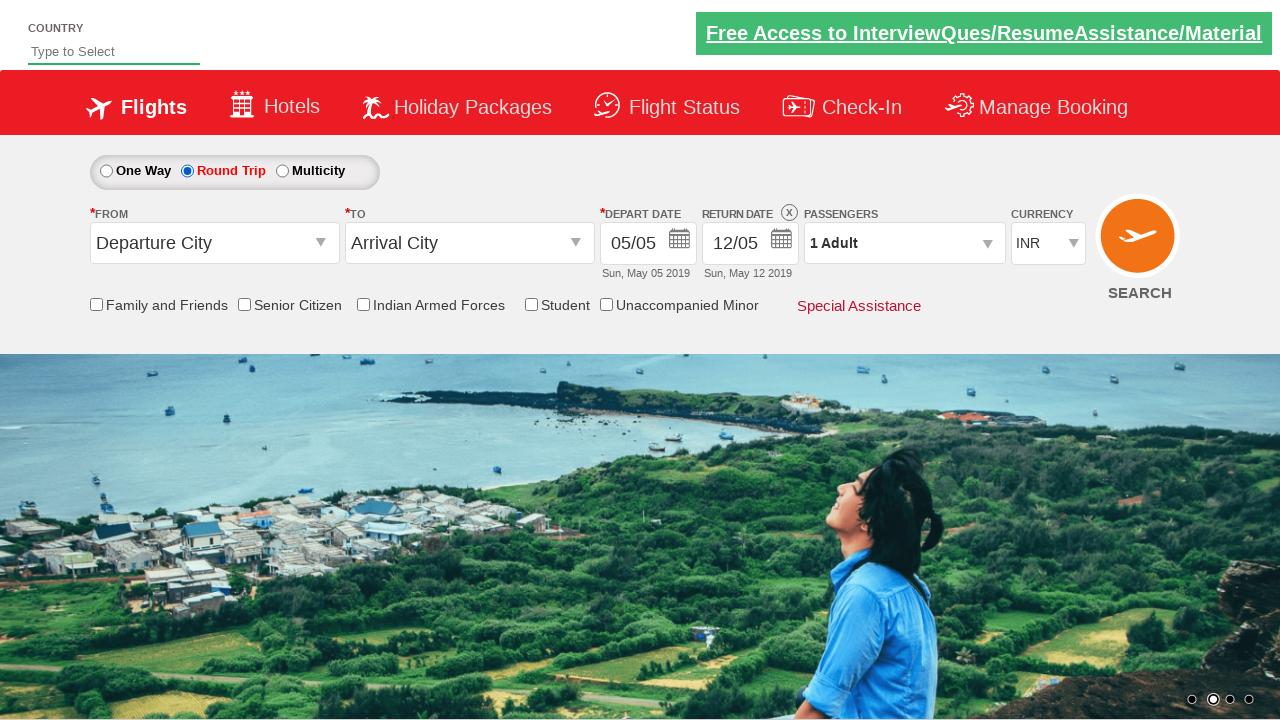

Verified return date section is enabled
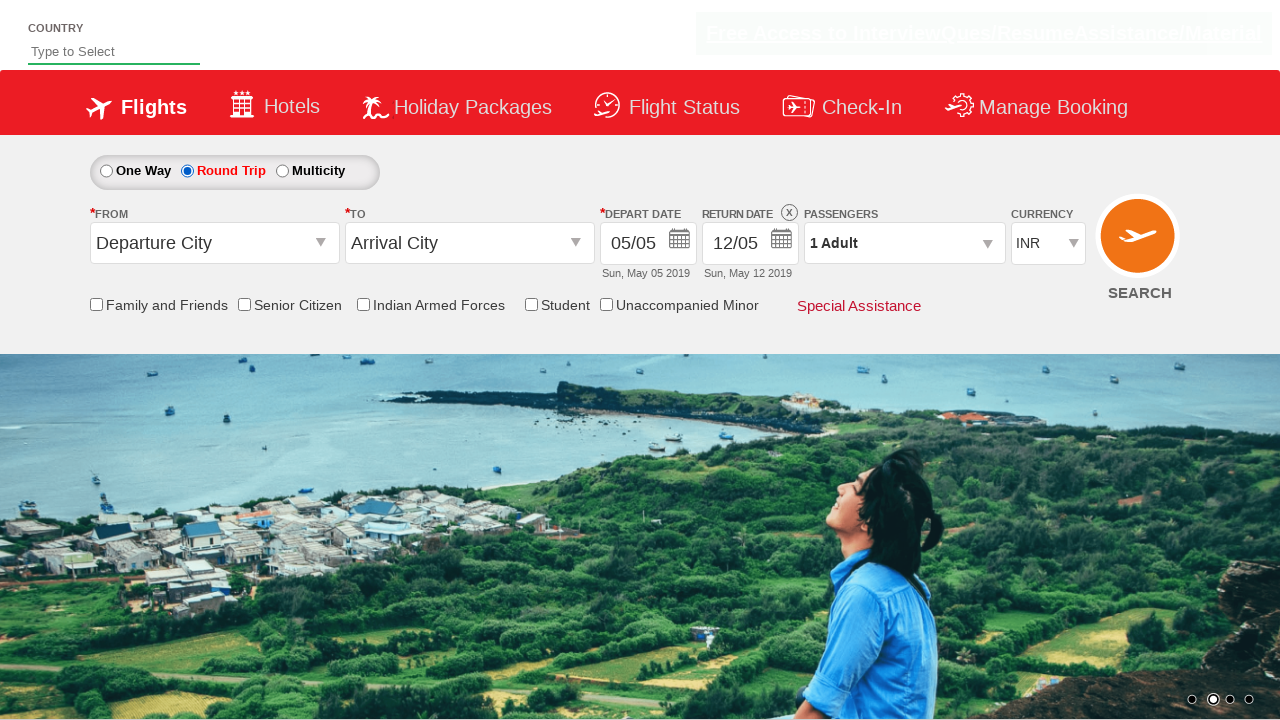

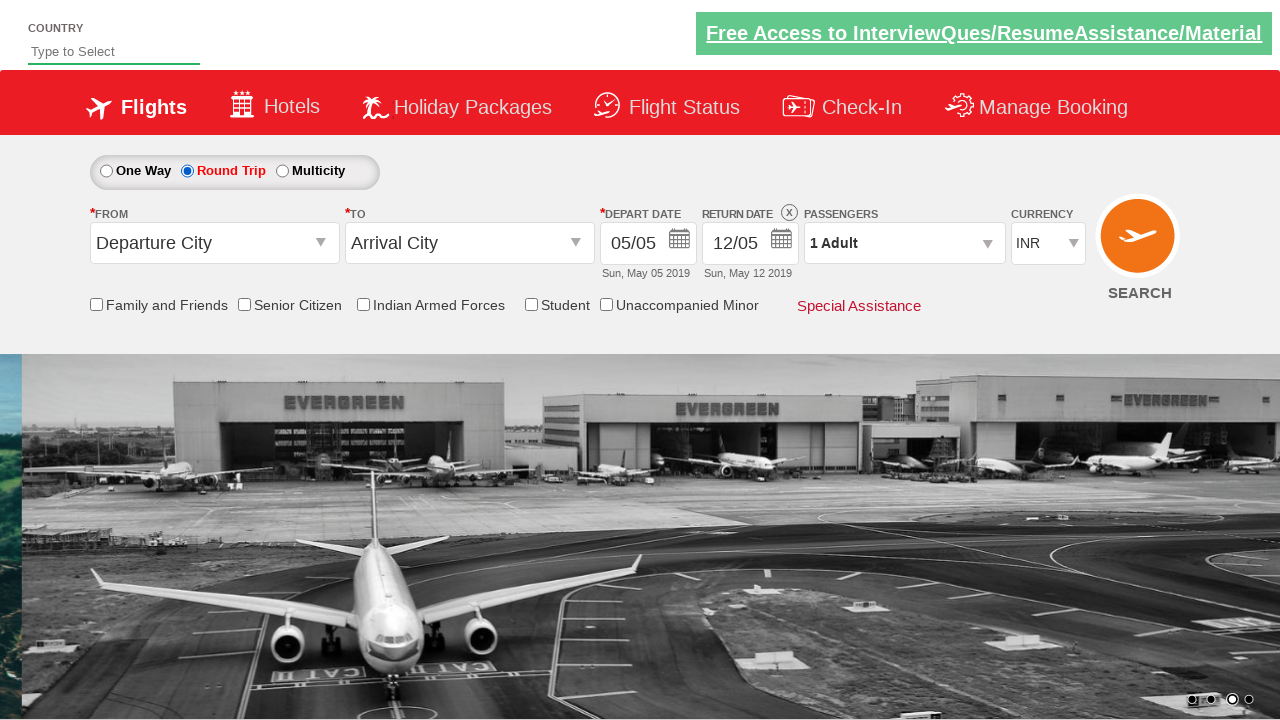